Tests the text box form functionality on demoqa.com by clicking through to the Elements section, filling in name and email fields, scrolling down, and submitting the form

Starting URL: https://demoqa.com

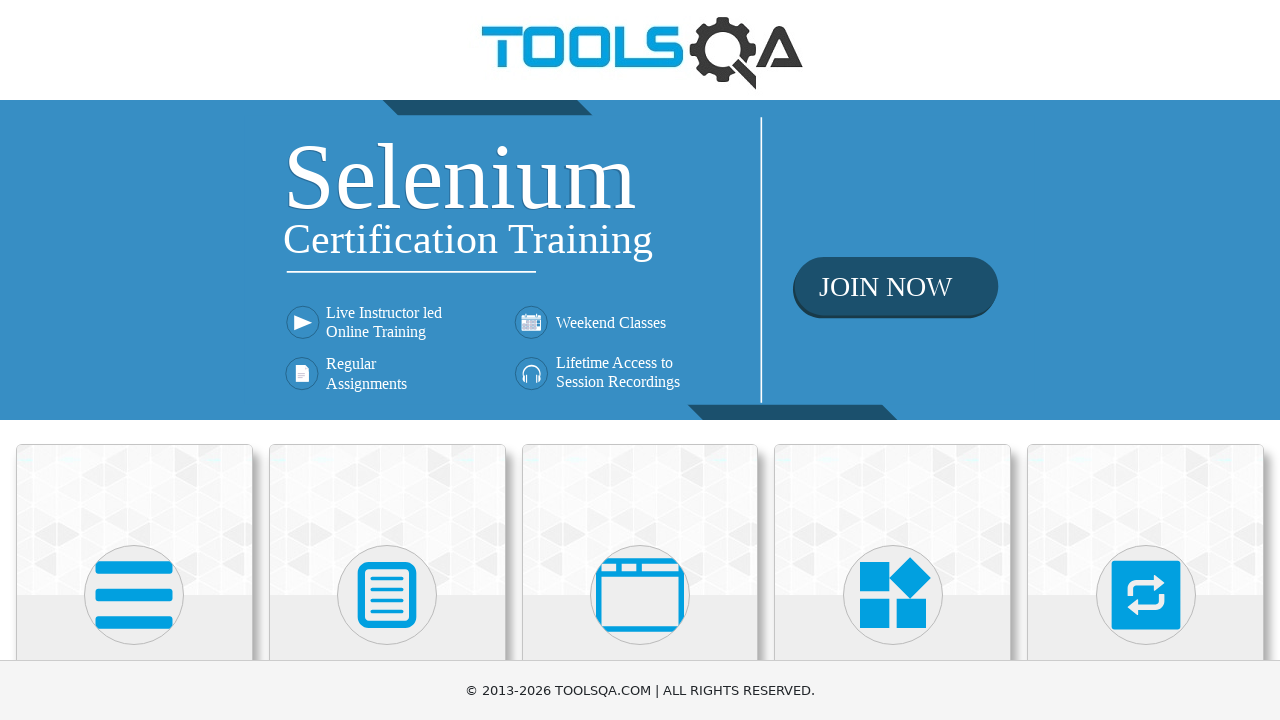

Clicked on Elements card at (134, 520) on .card:nth-child(1)
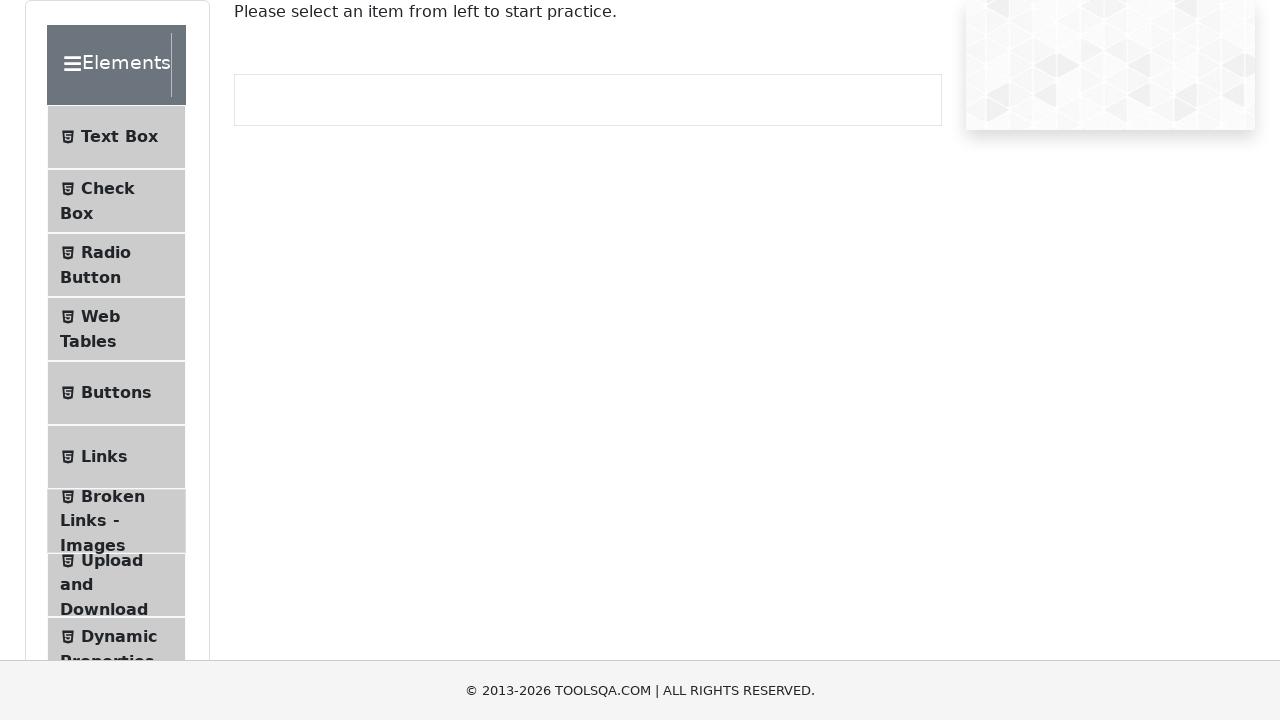

Clicked on Text Box button at (116, 137) on .btn-light:nth-child(1)
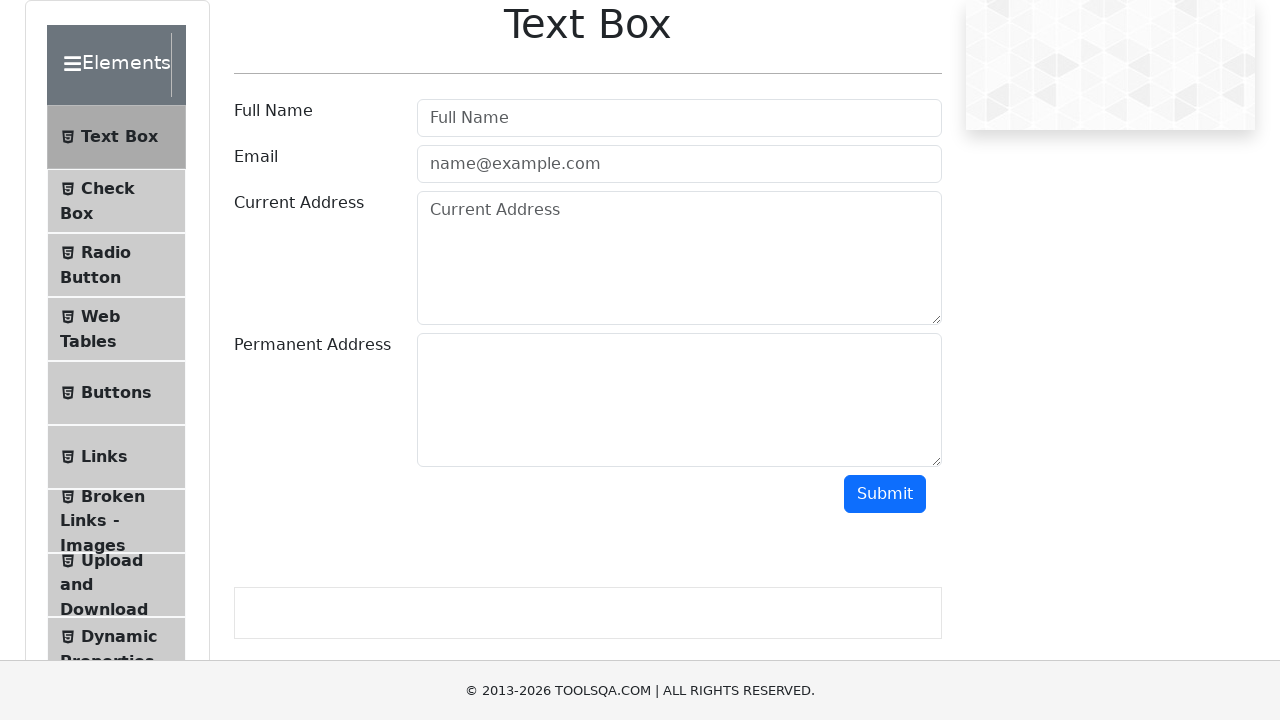

Filled in name field with 'Lilia' on #userName
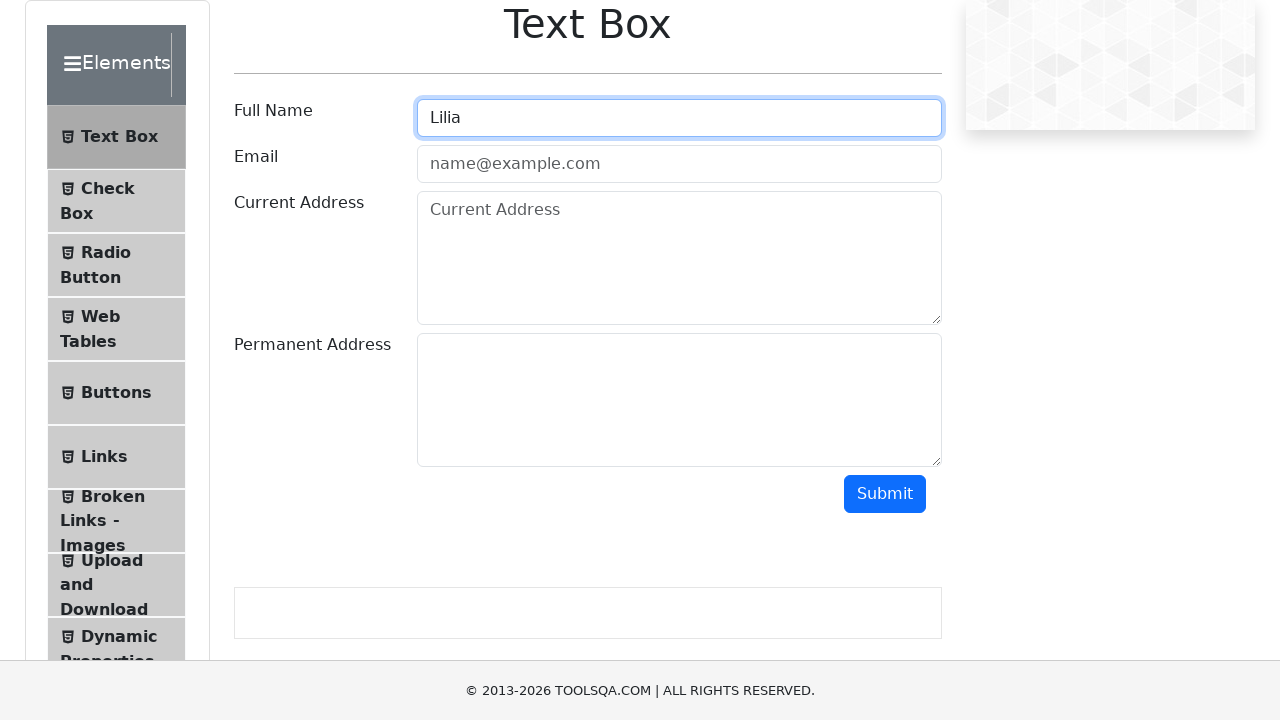

Filled in email field with 'test@gmail.com' on #userEmail
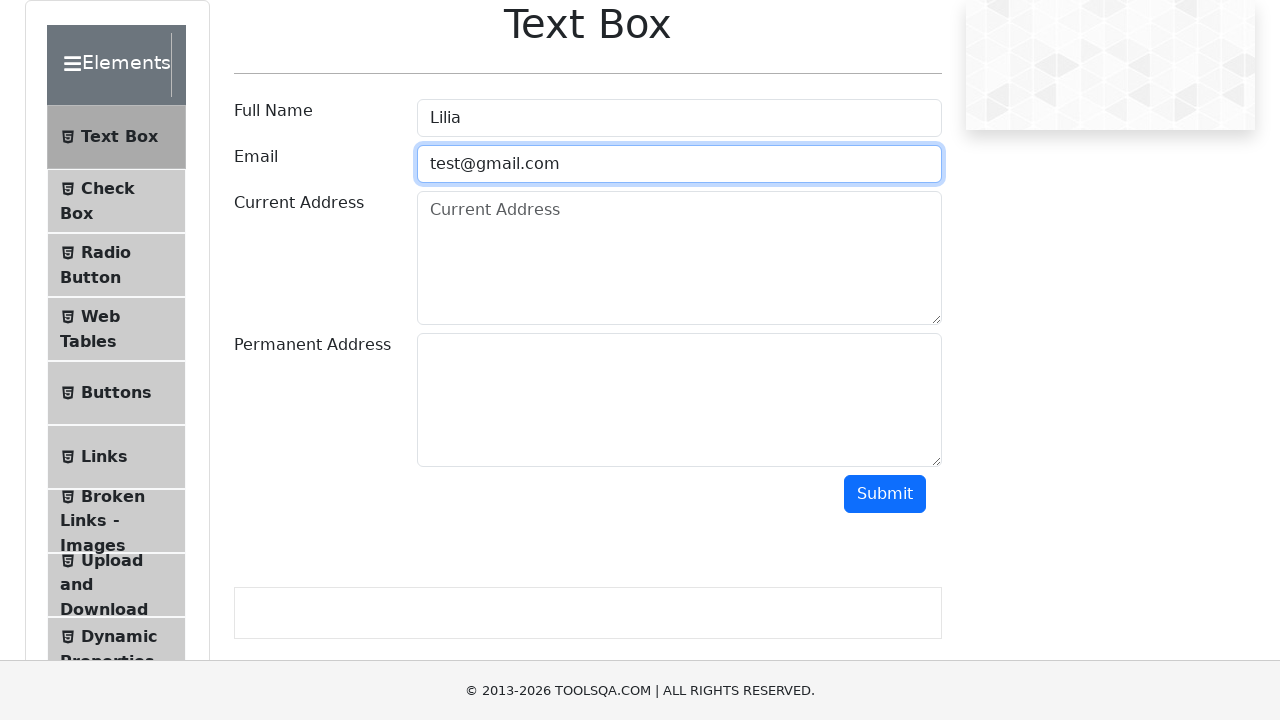

Scrolled down to reveal submit button
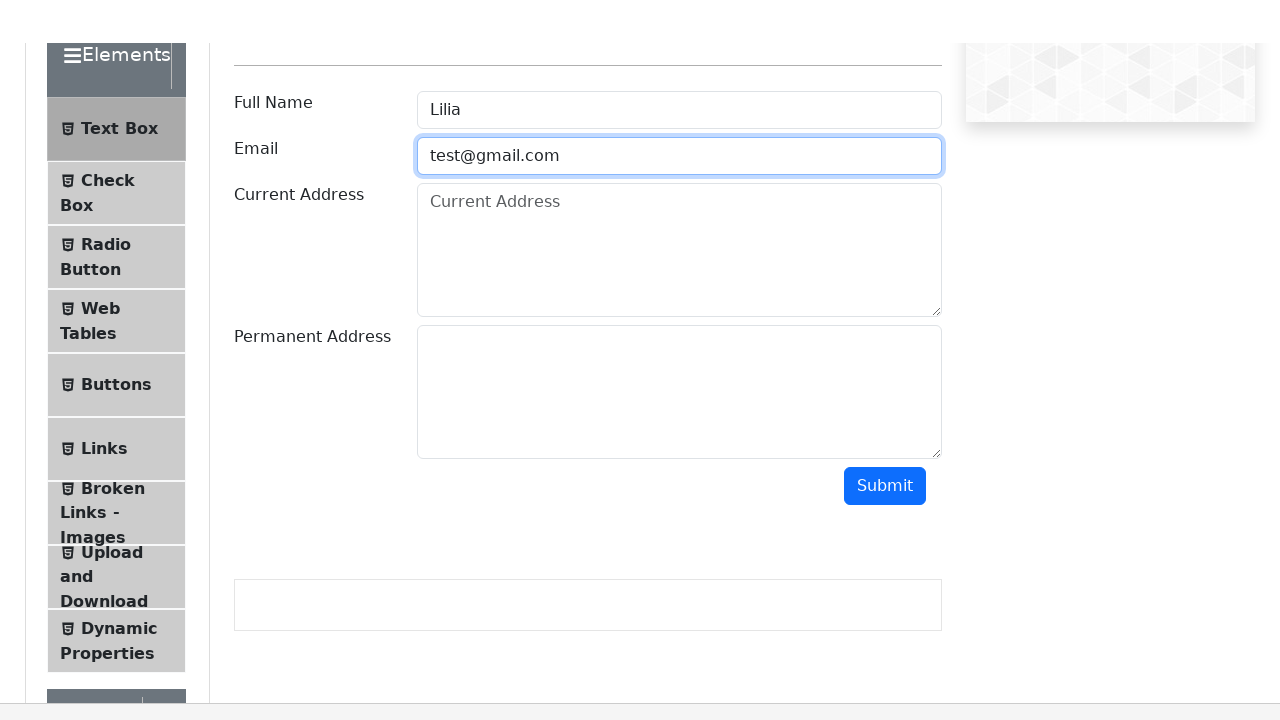

Clicked submit button to submit form at (893, 618) on .text-right
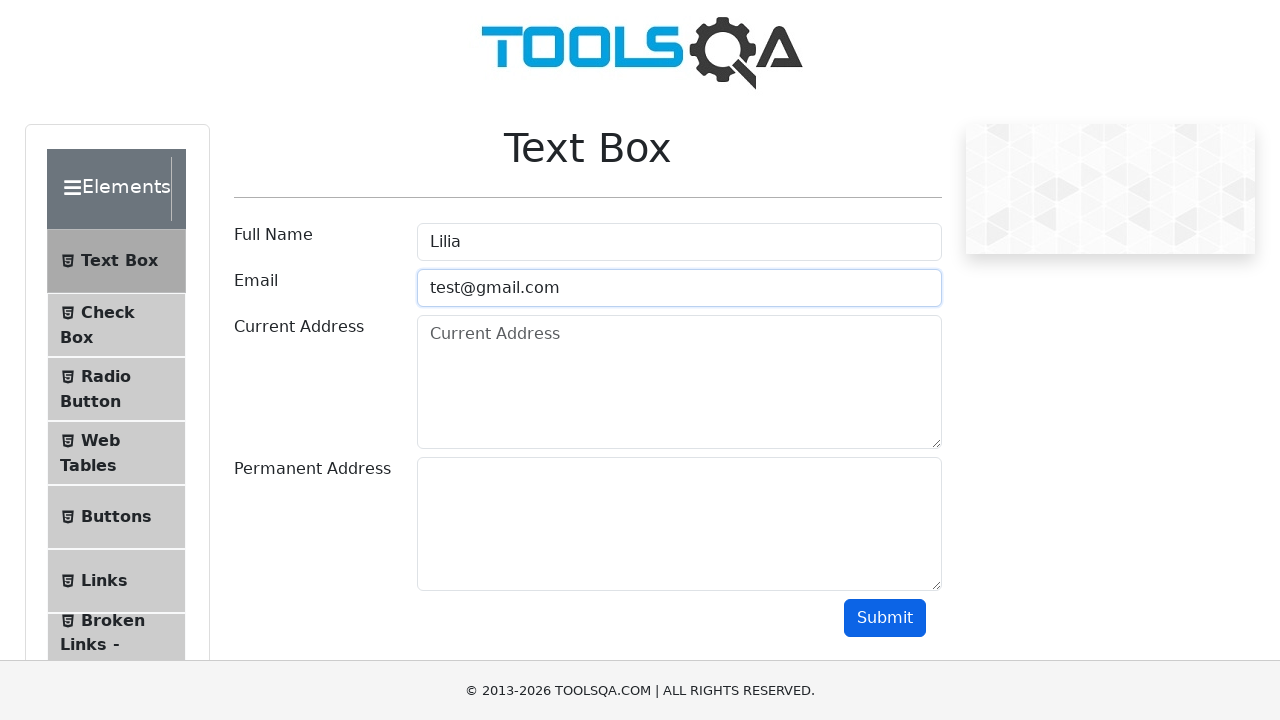

Form output appeared with submitted data
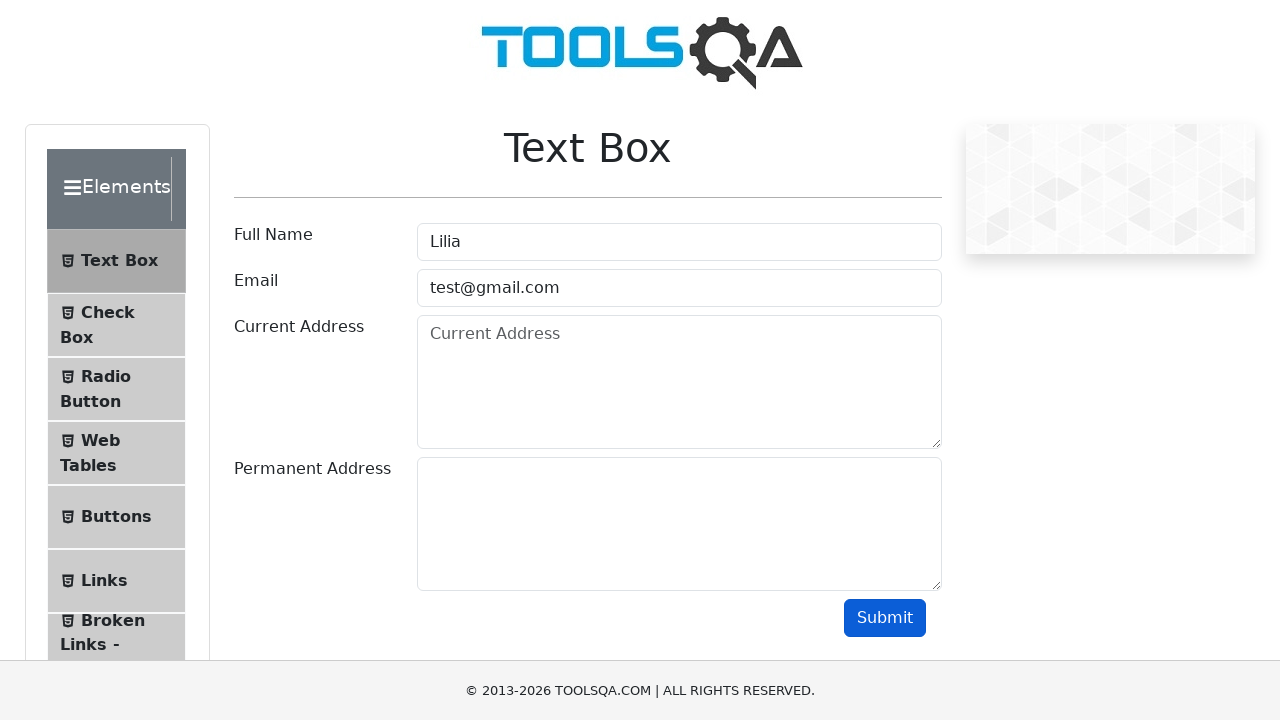

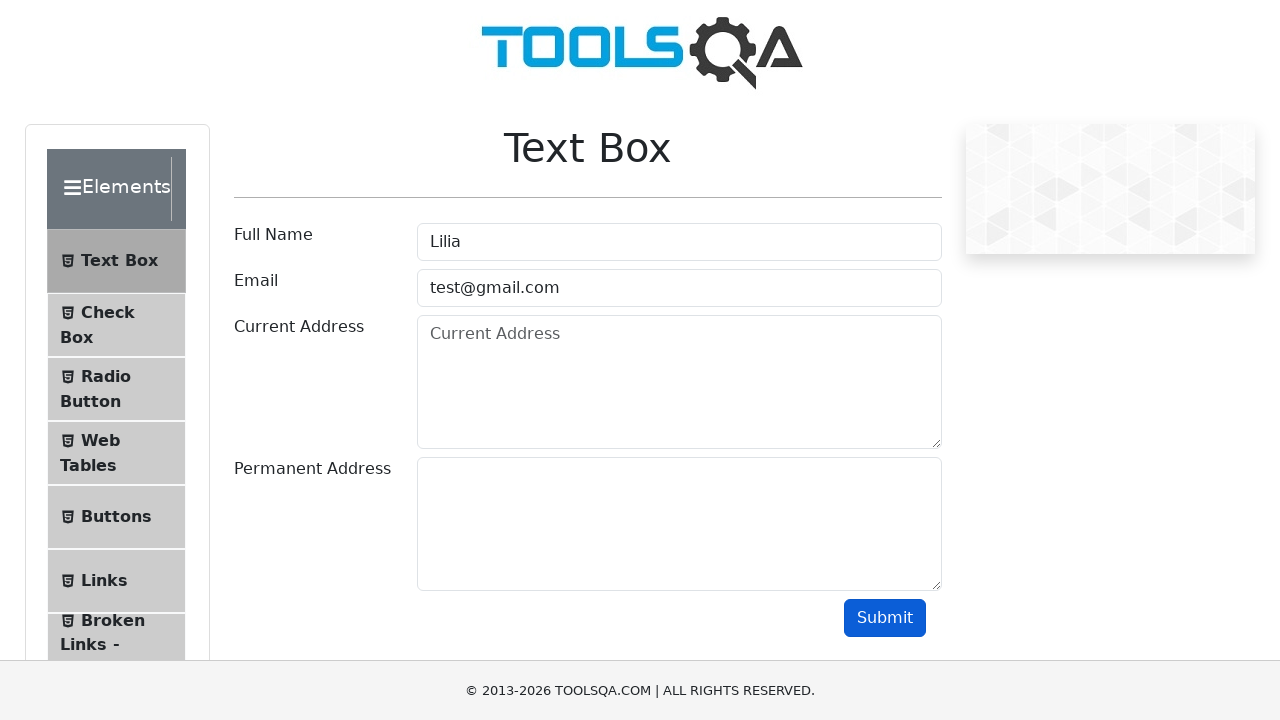